Navigates to a IP checking service and verifies that the page displays the current IP address information in the expected format.

Starting URL: http://checkip.dyndns.org/

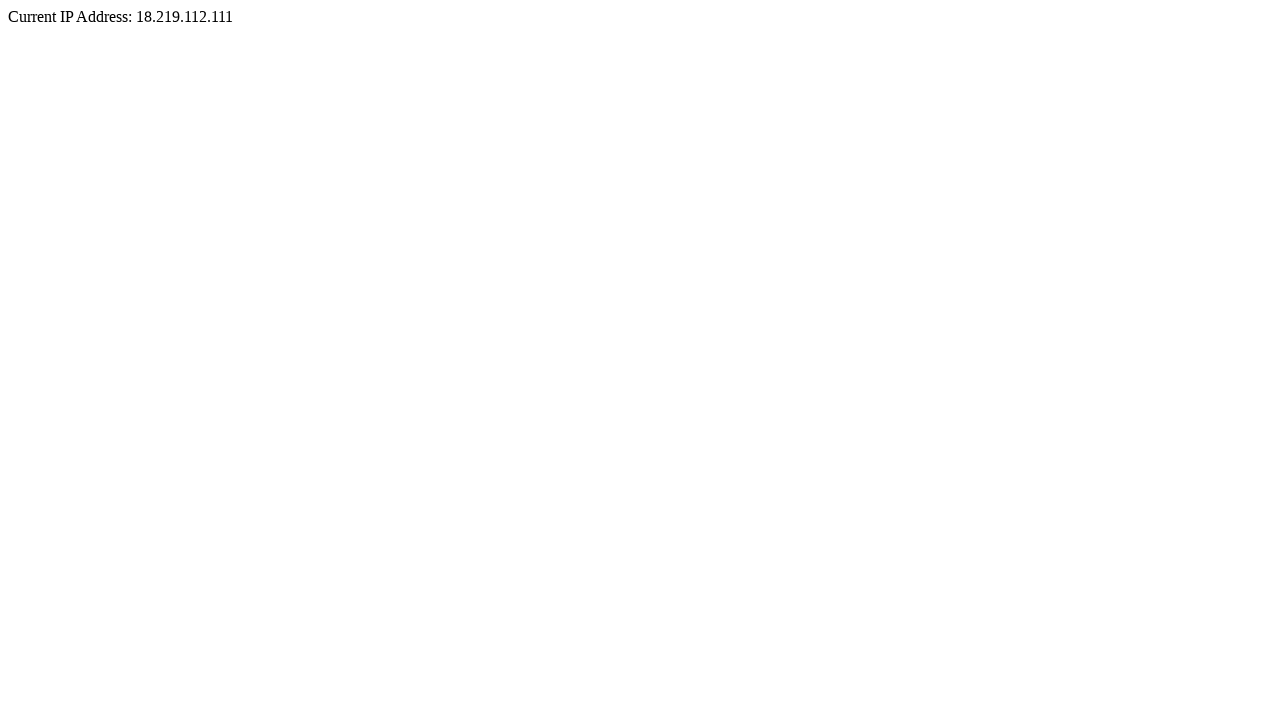

Set viewport size to 1304x739
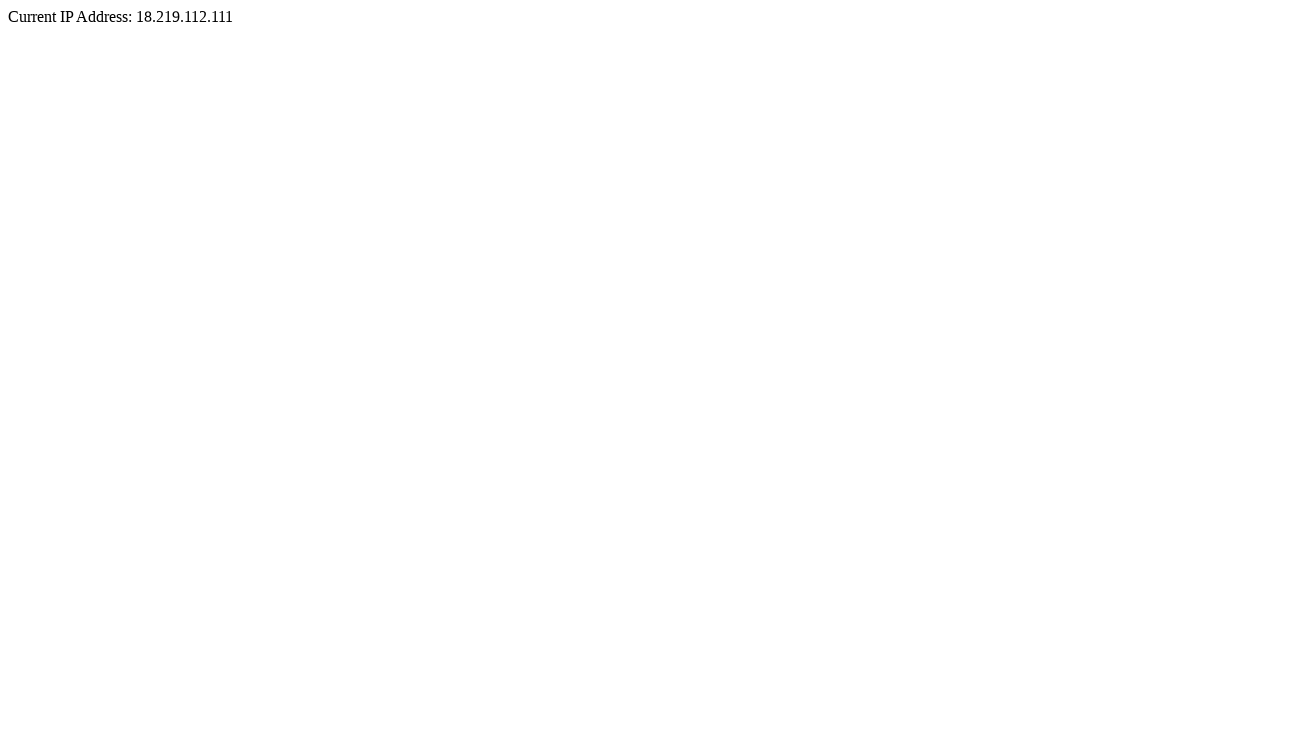

Body element loaded and ready
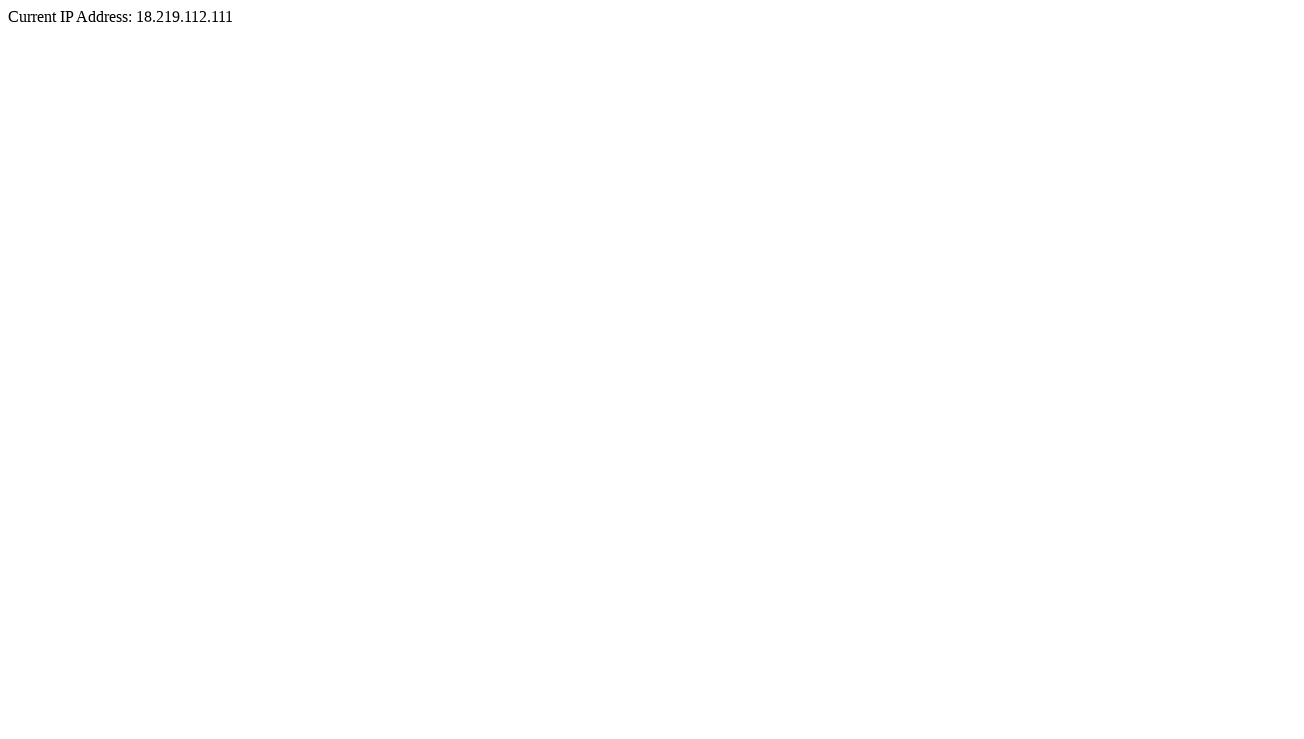

Retrieved body text content
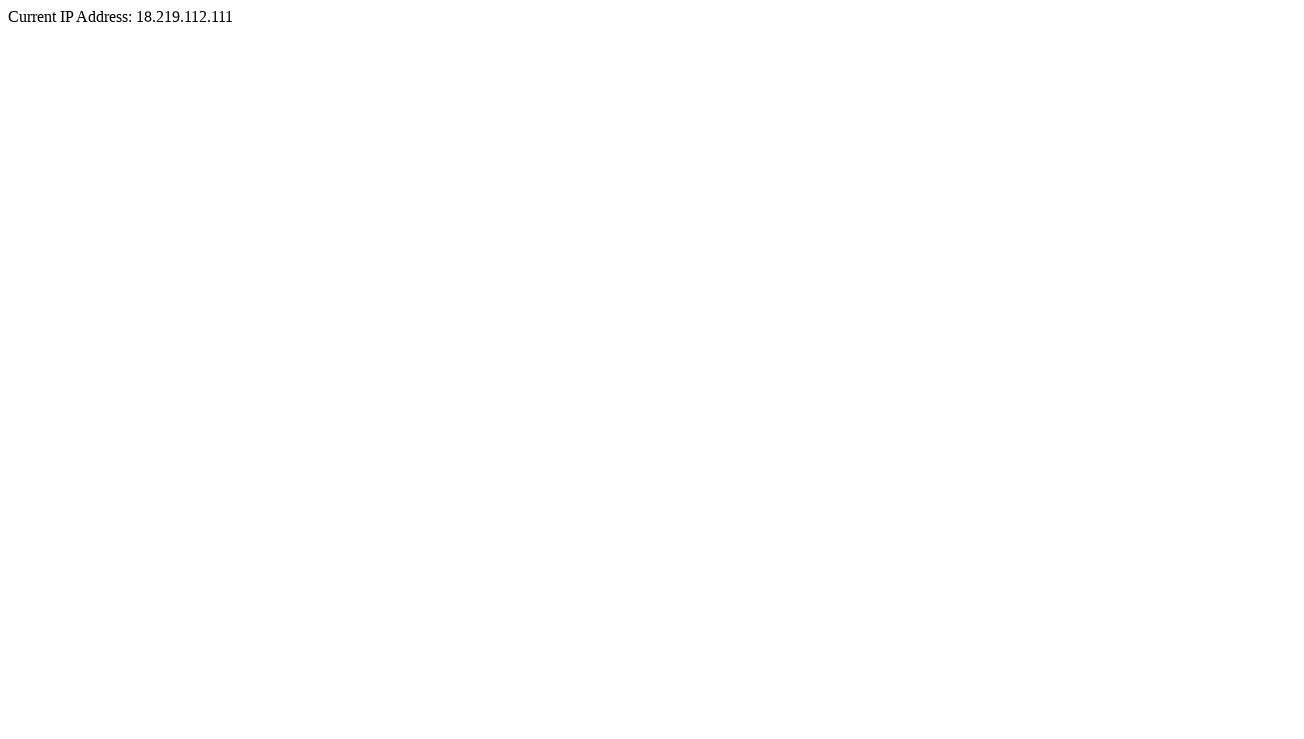

Verified page displays current IP address in expected format
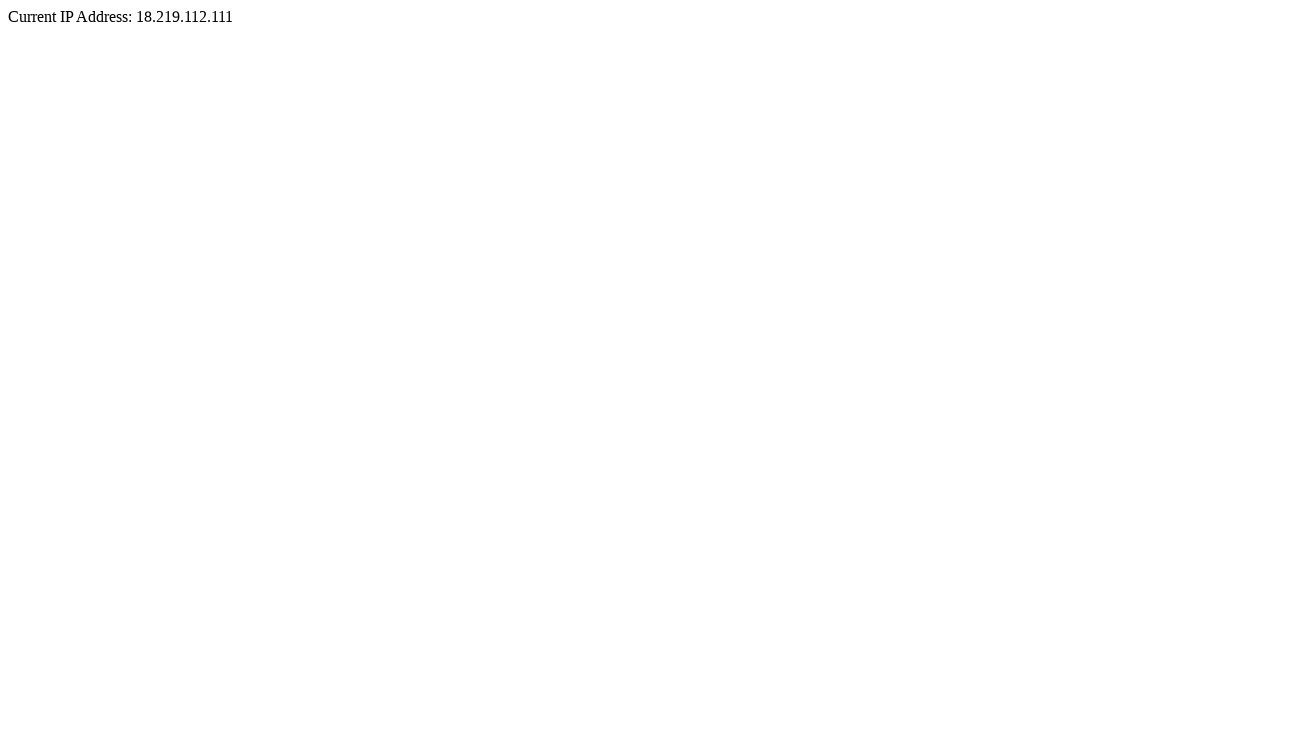

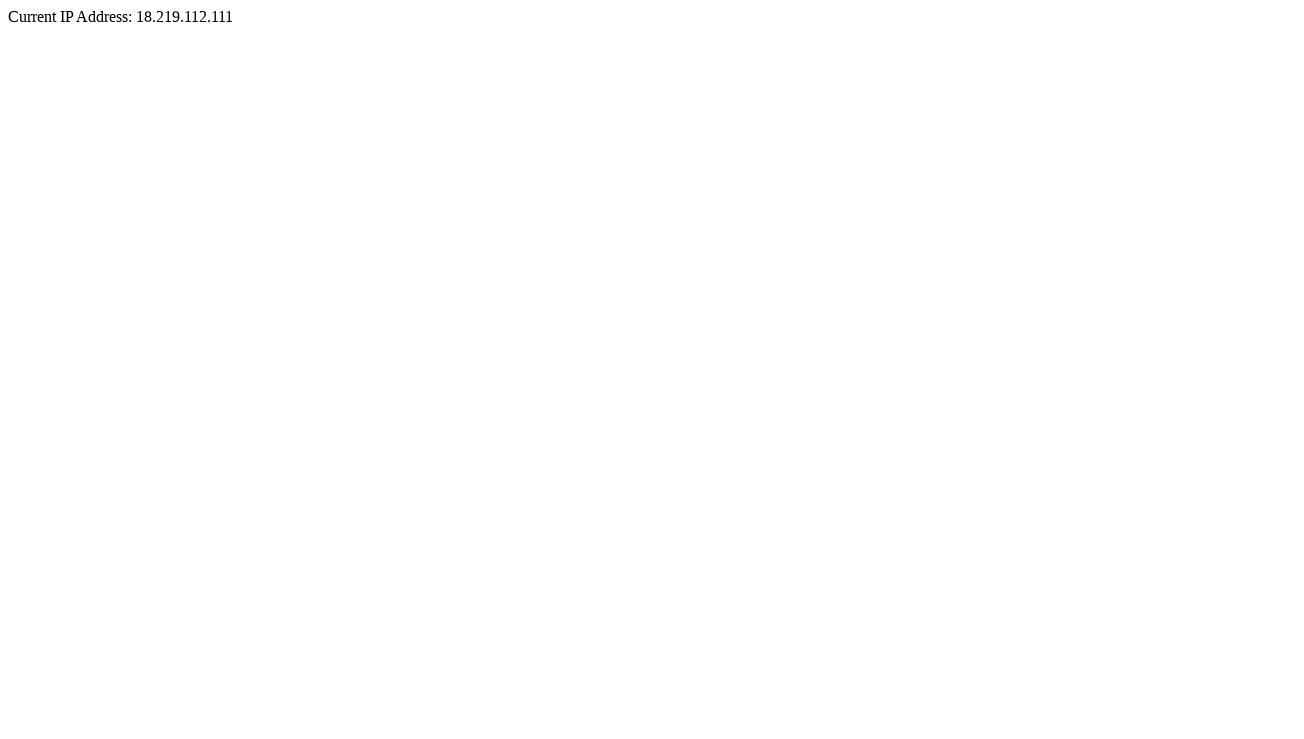